Navigates to a web table page, searches for a specific name entry, and clicks the edit button for that row

Starting URL: https://demoqa.com/webtables

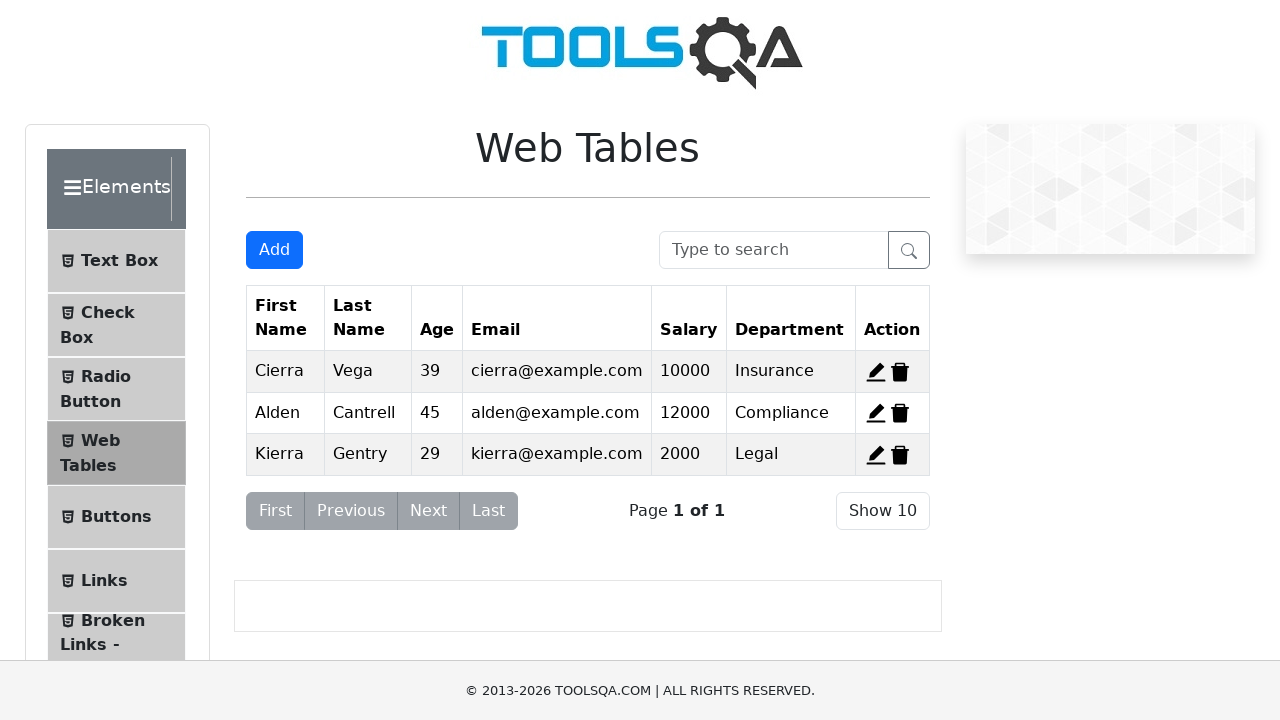

Located element with text 'Kierra'
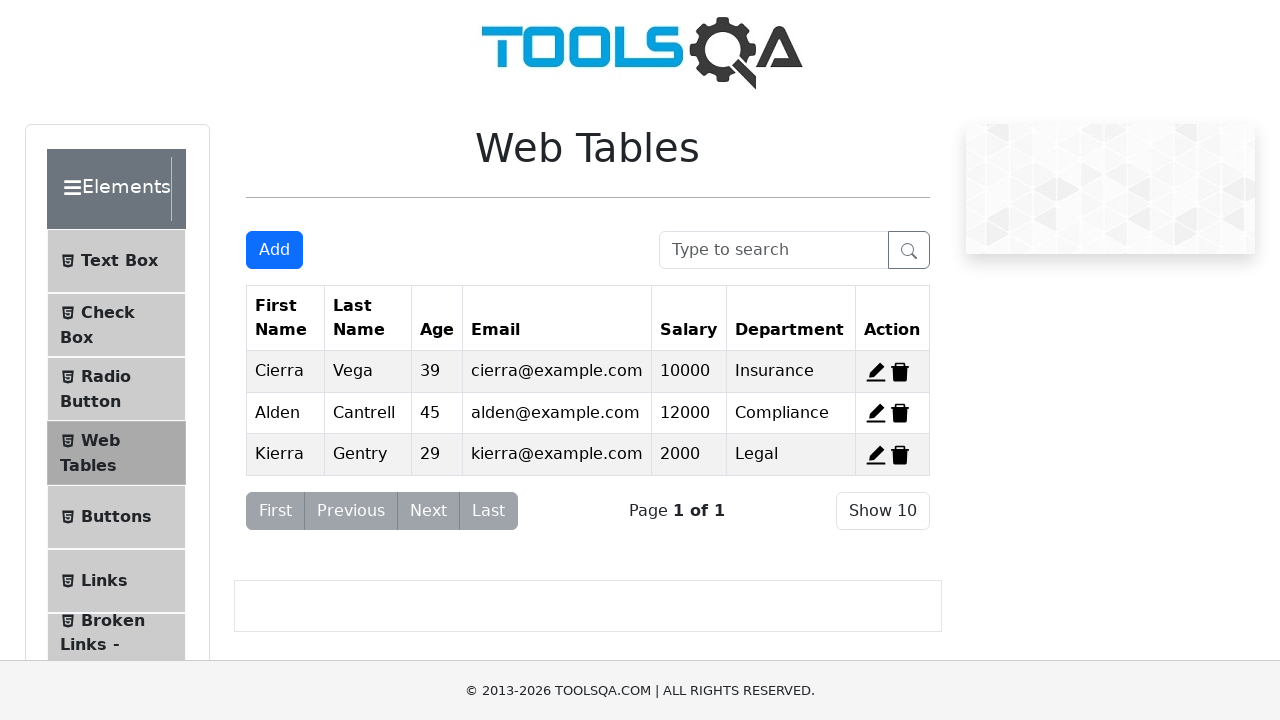

Verified element with text 'Kierra' is visible
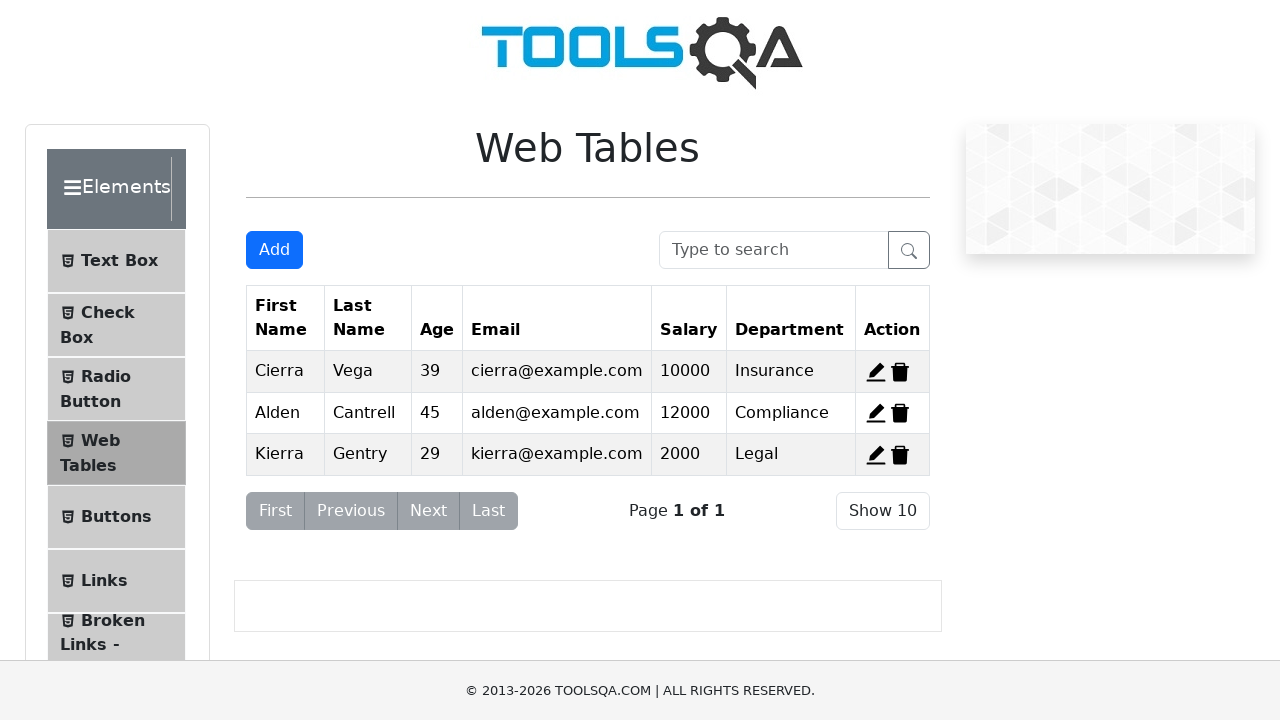

Exception occurred while searching for 'Kierra' - element not found on //div[text()='Kierra']/following-sibling::div[6]/div/span[1]
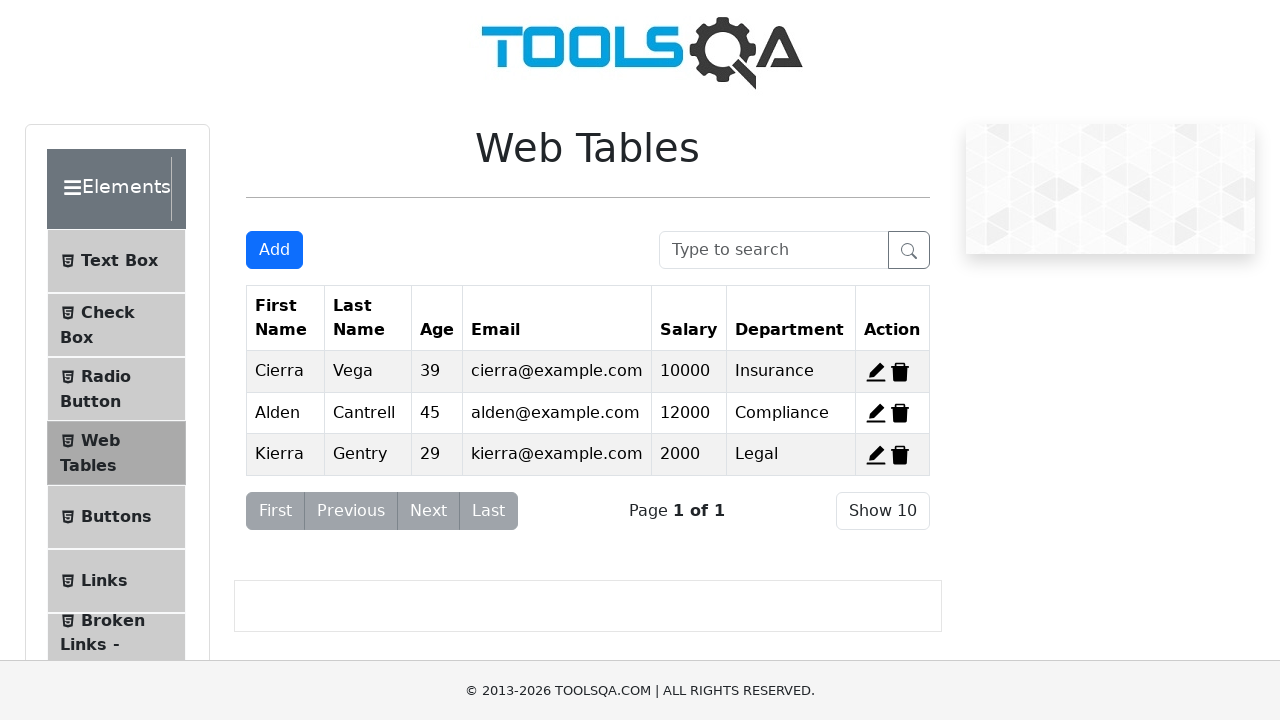

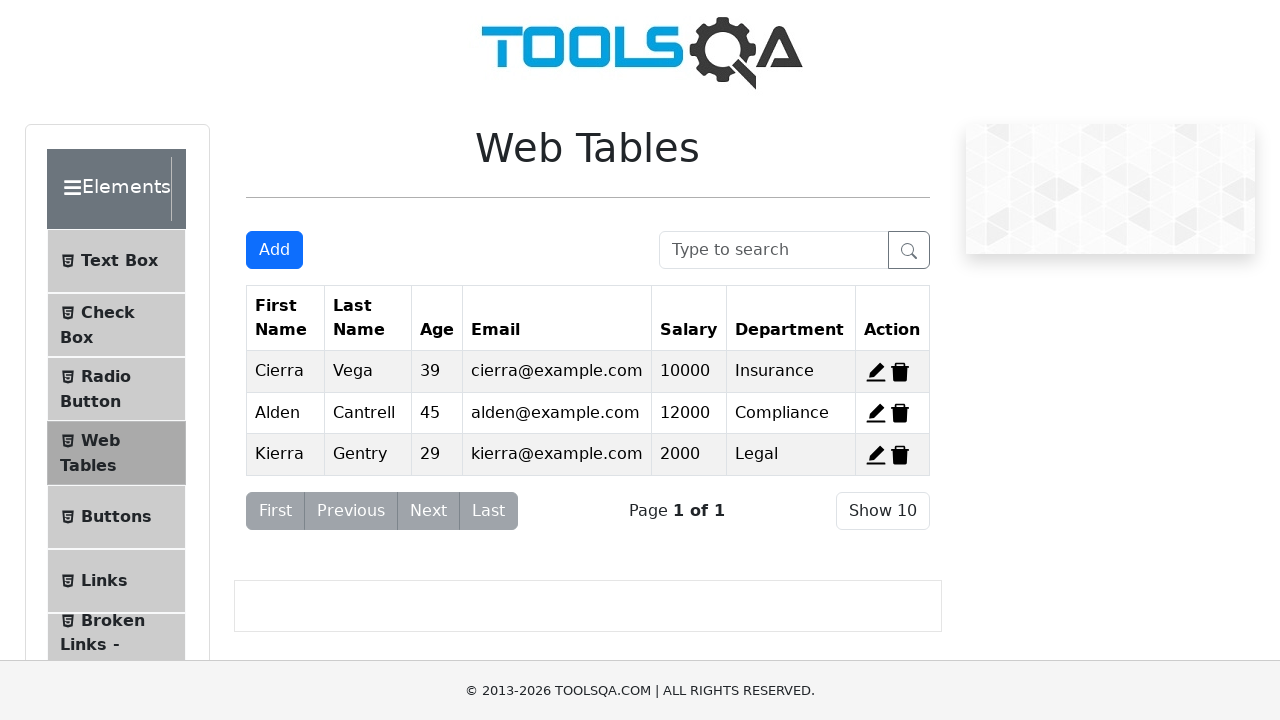